Tests that the Nome field accepts a string with special characters by filling it with a name containing special characters

Starting URL: https://tc-1-final-parte1.vercel.app/

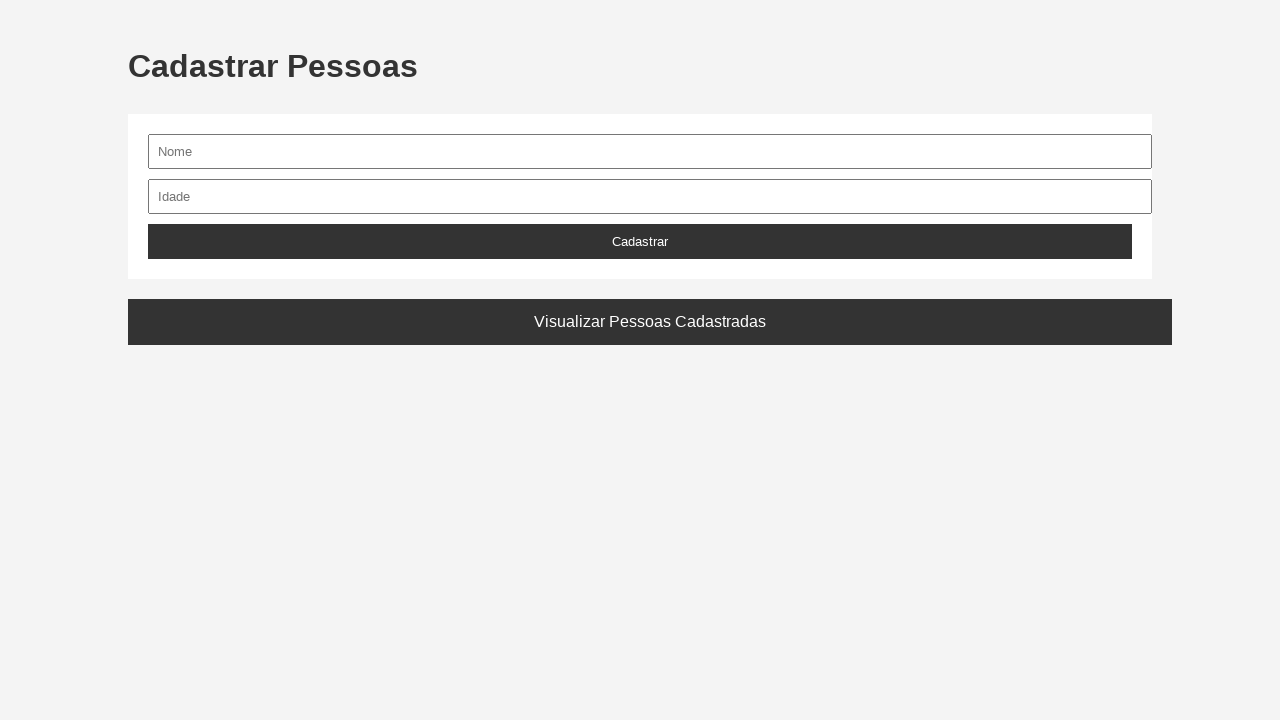

Nome input field is visible
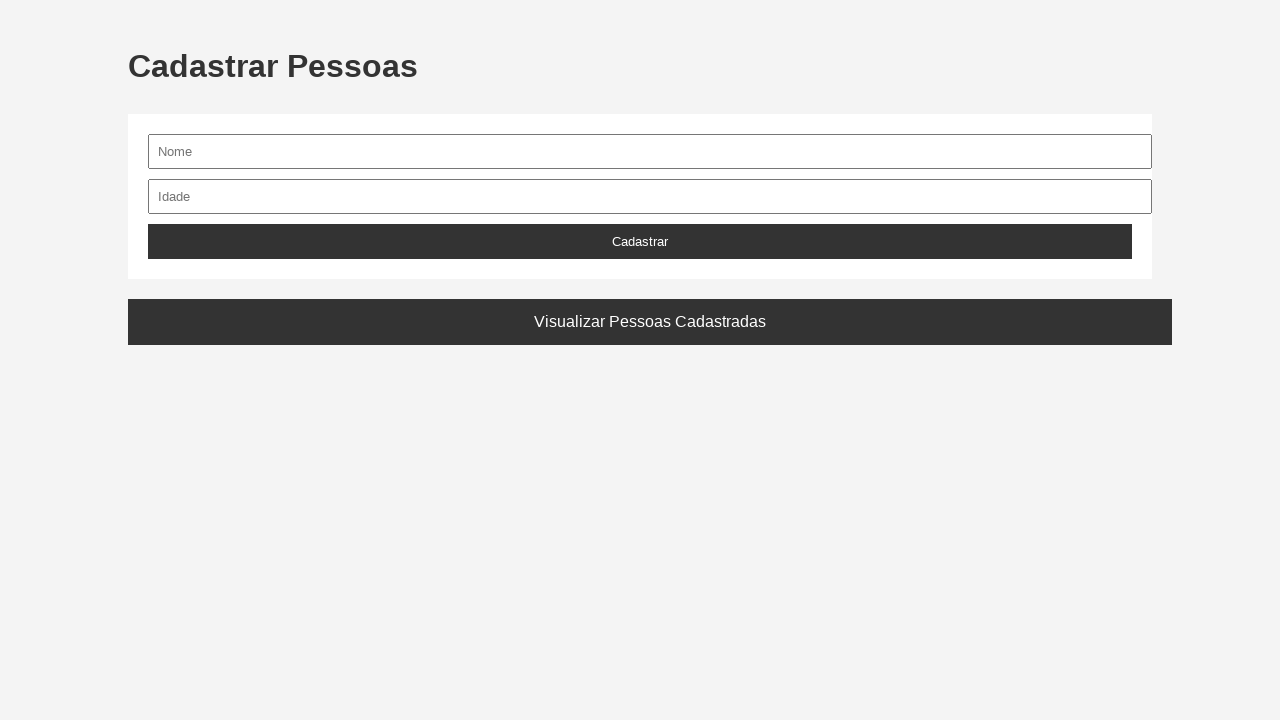

Filled Nome field with 'Jo@o-Silva!' (special characters) on #nome
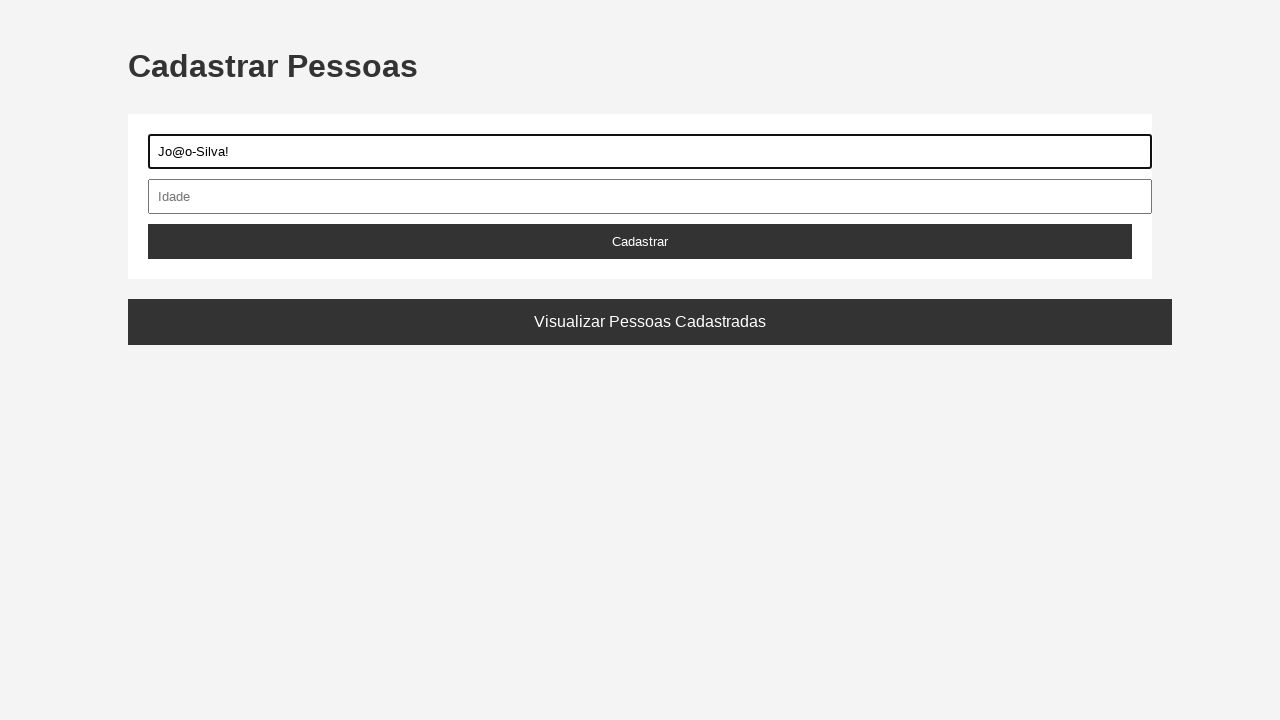

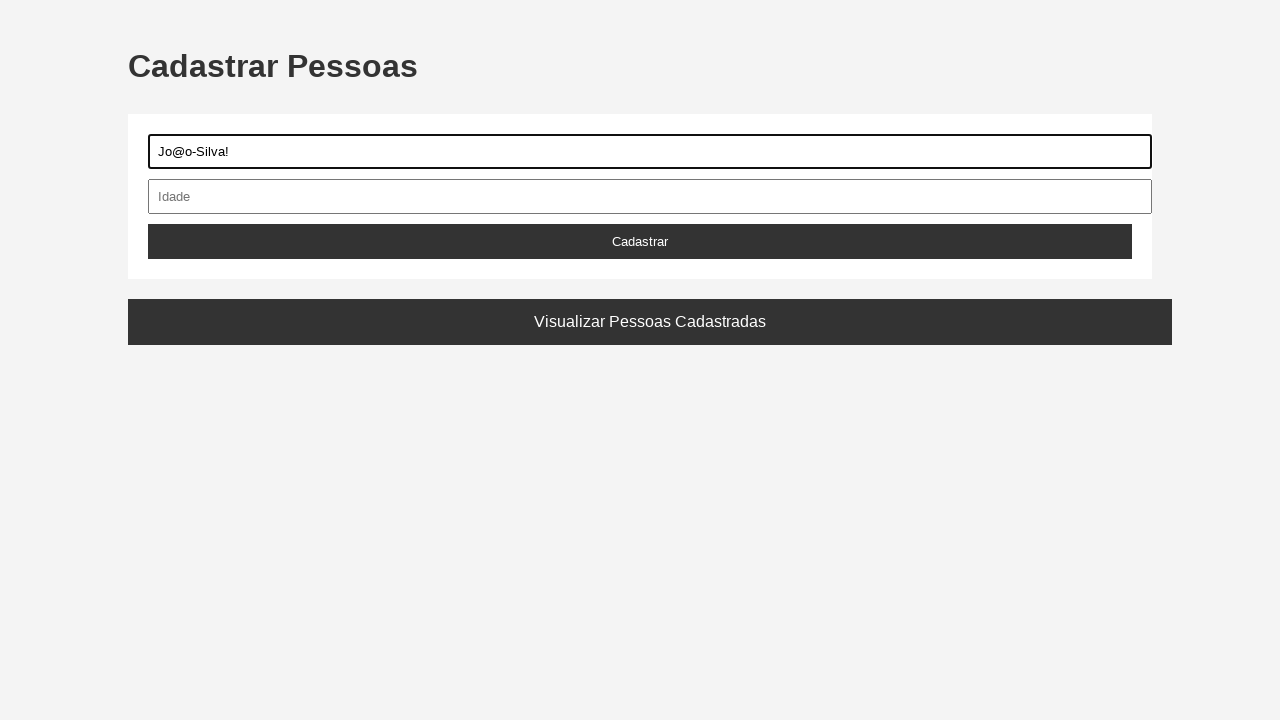